Tests checkbox functionality by toggling checkboxes and verifying their states

Starting URL: https://the-internet.herokuapp.com/checkboxes

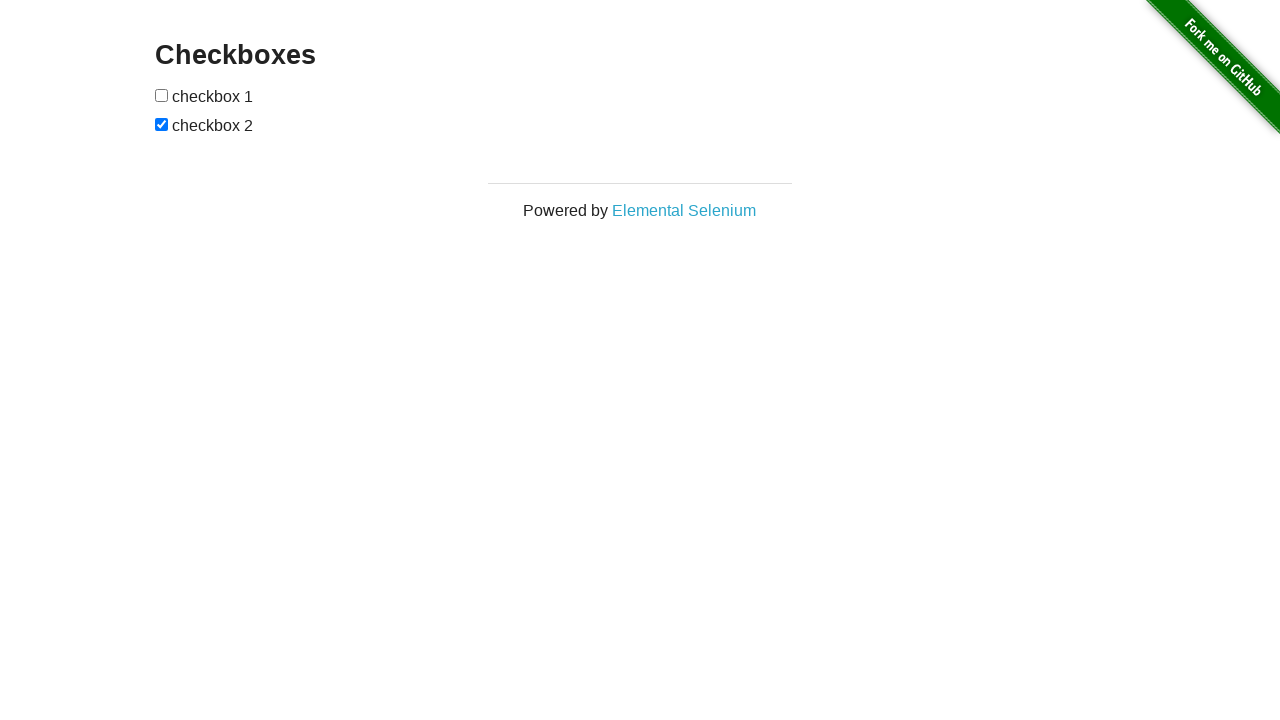

Clicked the first checkbox to check it at (162, 95) on input[type='checkbox']:first-of-type
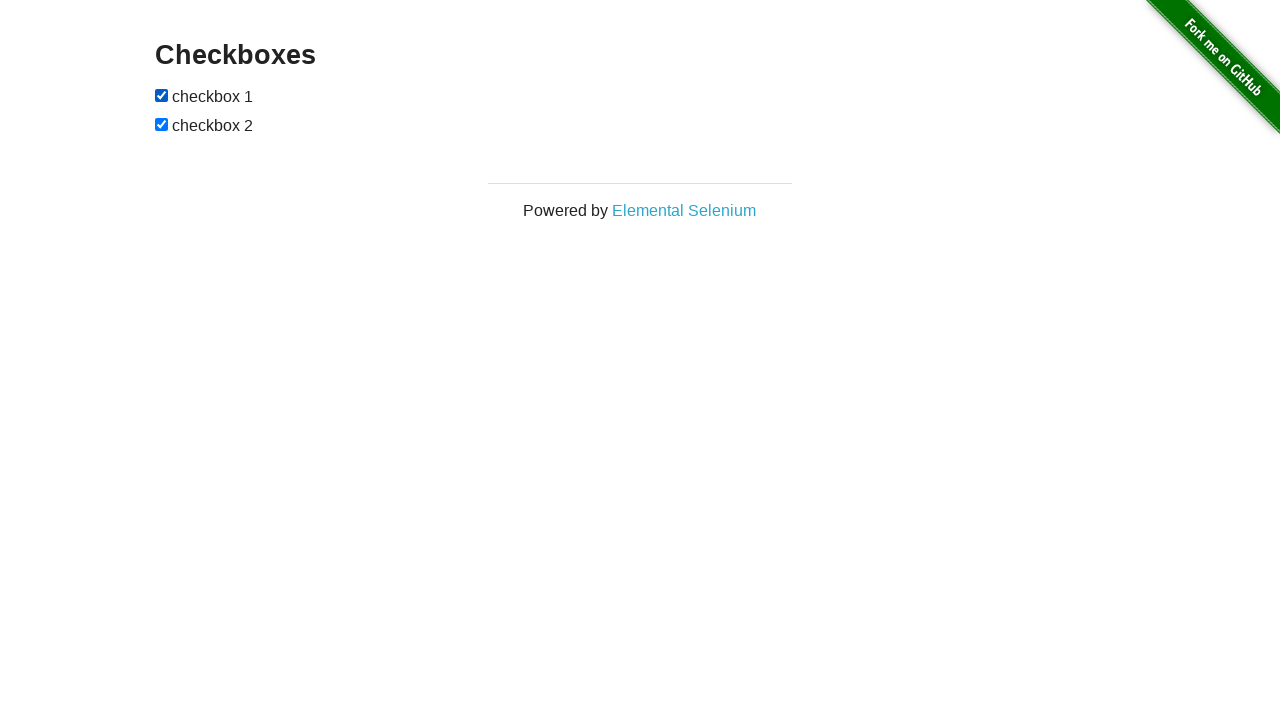

Clicked the second checkbox to uncheck it at (162, 124) on xpath=//*[@id='checkboxes']/input[2]
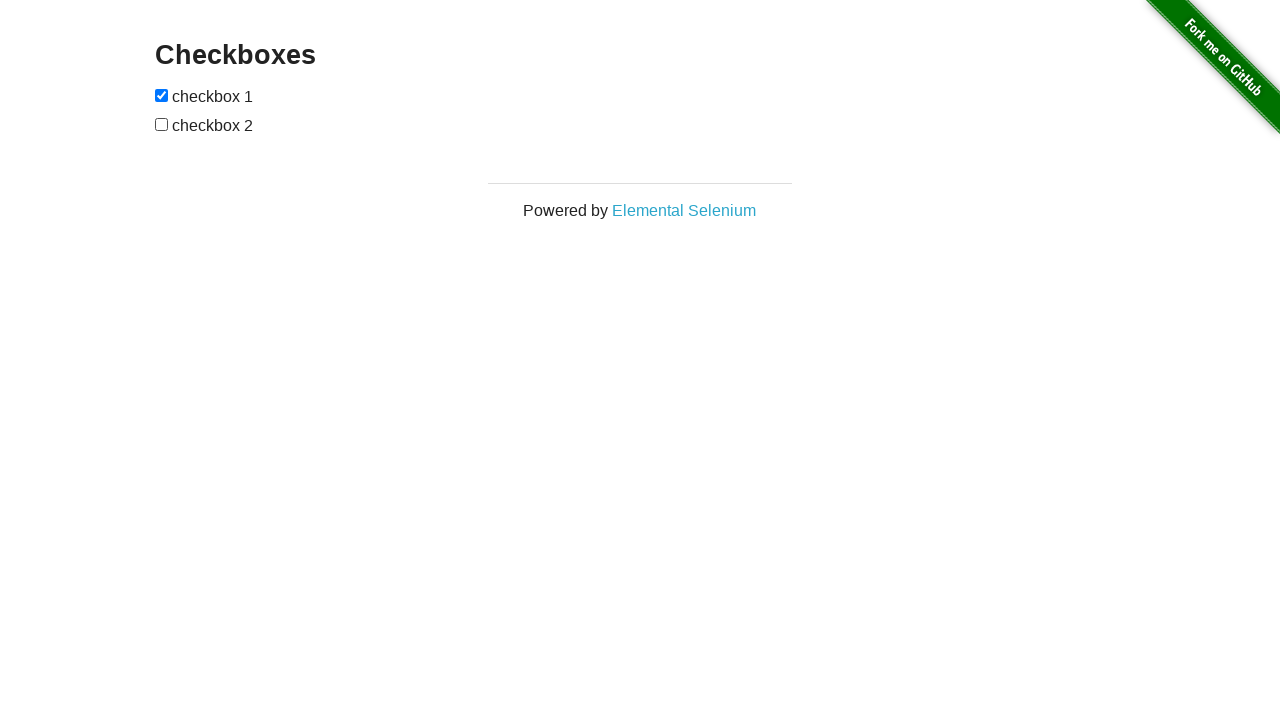

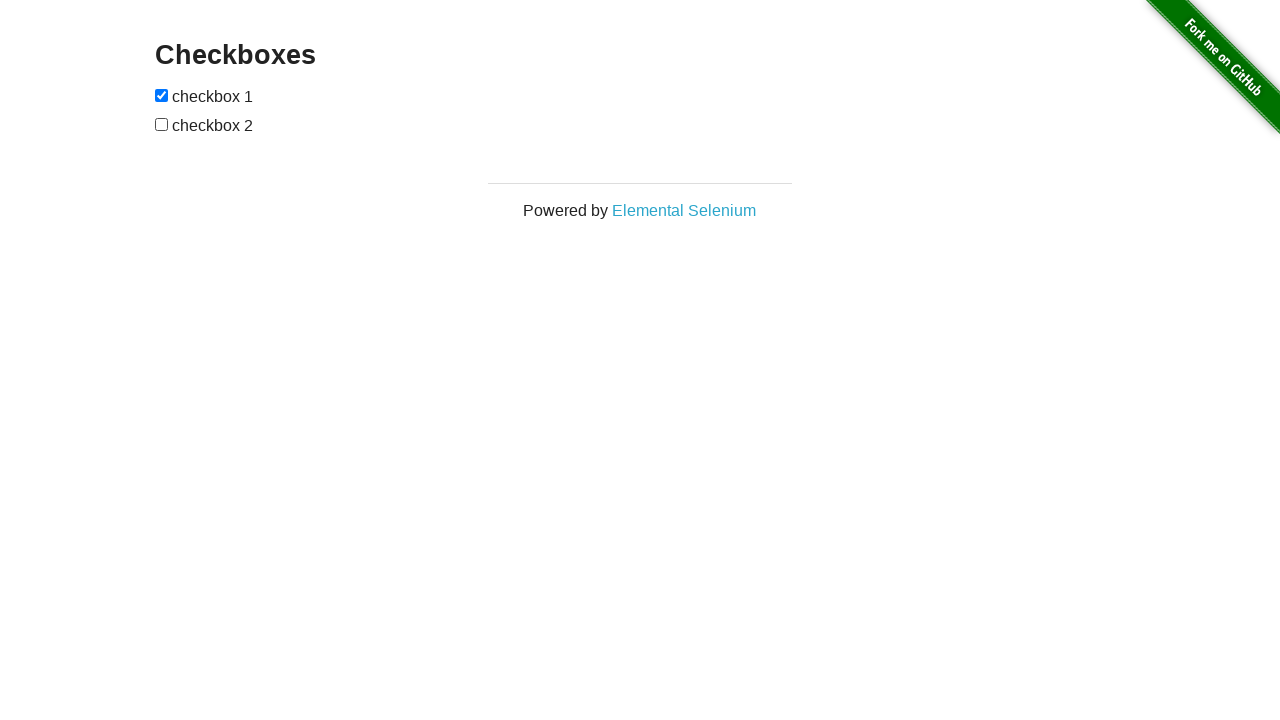